Verifies that the default selected option in a dropdown menu is "Please select an option"

Starting URL: https://the-internet.herokuapp.com/

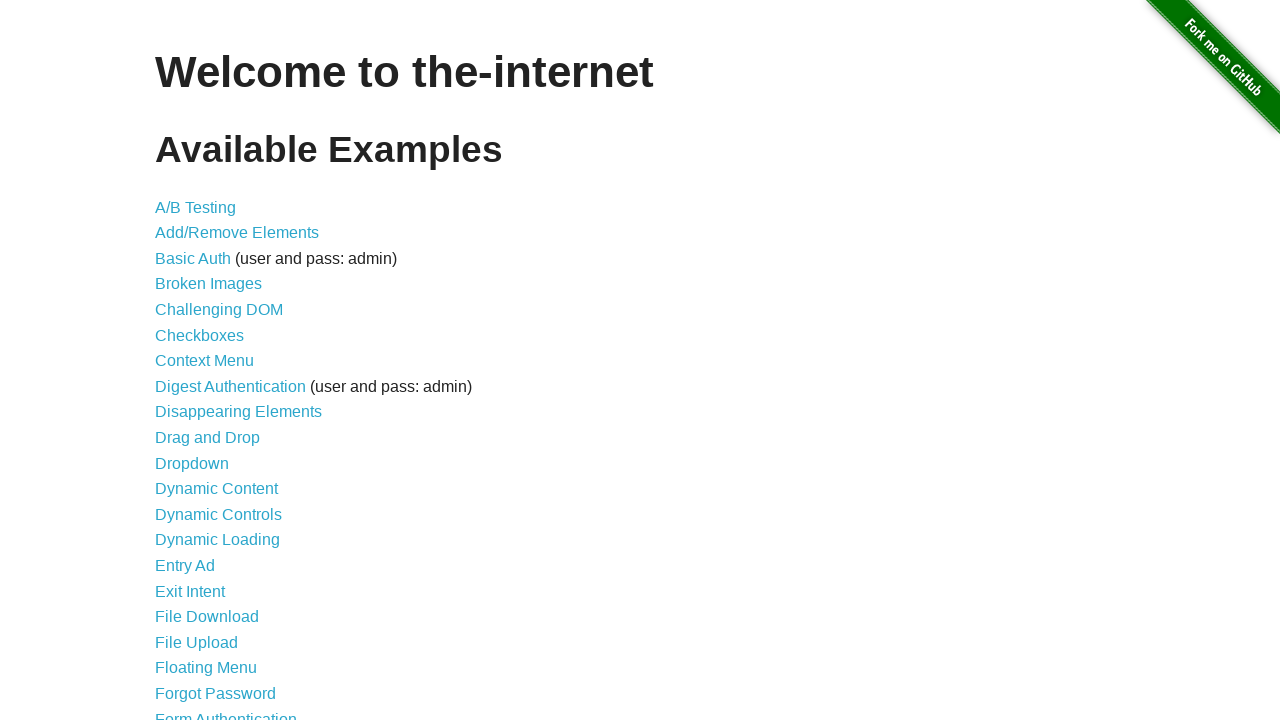

Clicked on the Dropdown link to navigate to dropdown page at (192, 463) on text=Dropdown
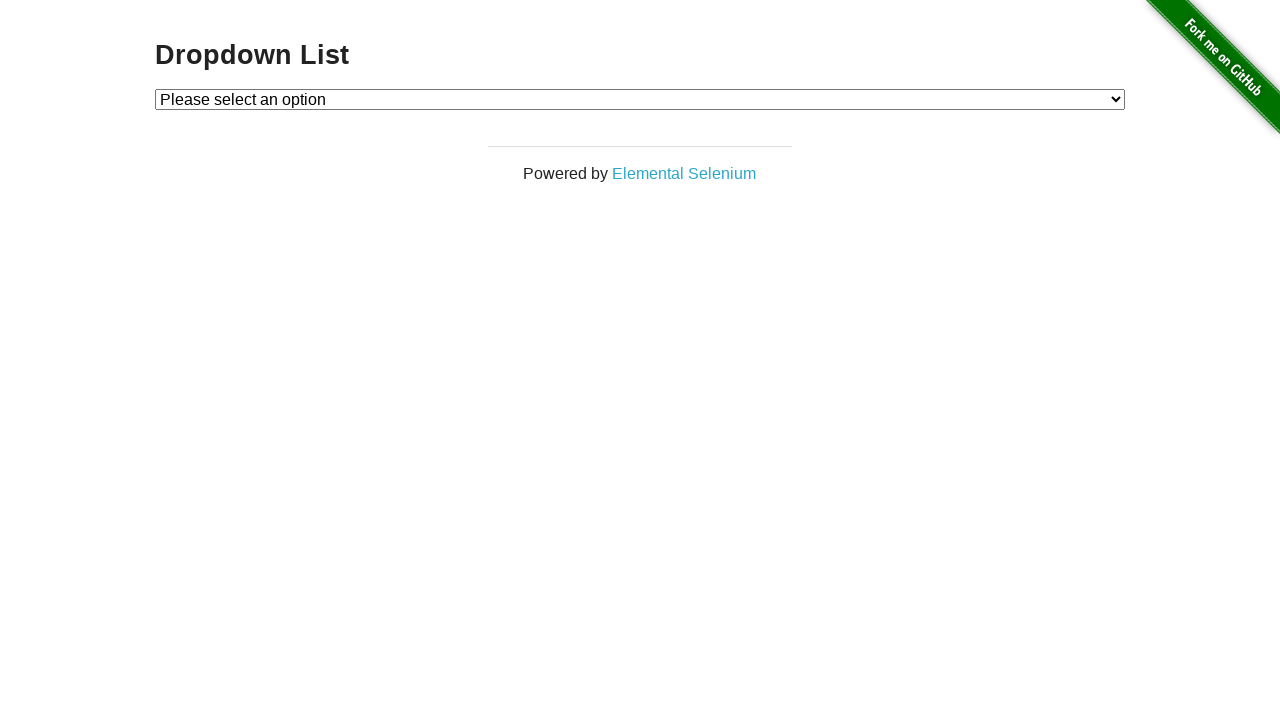

Located the dropdown element with id 'dropdown'
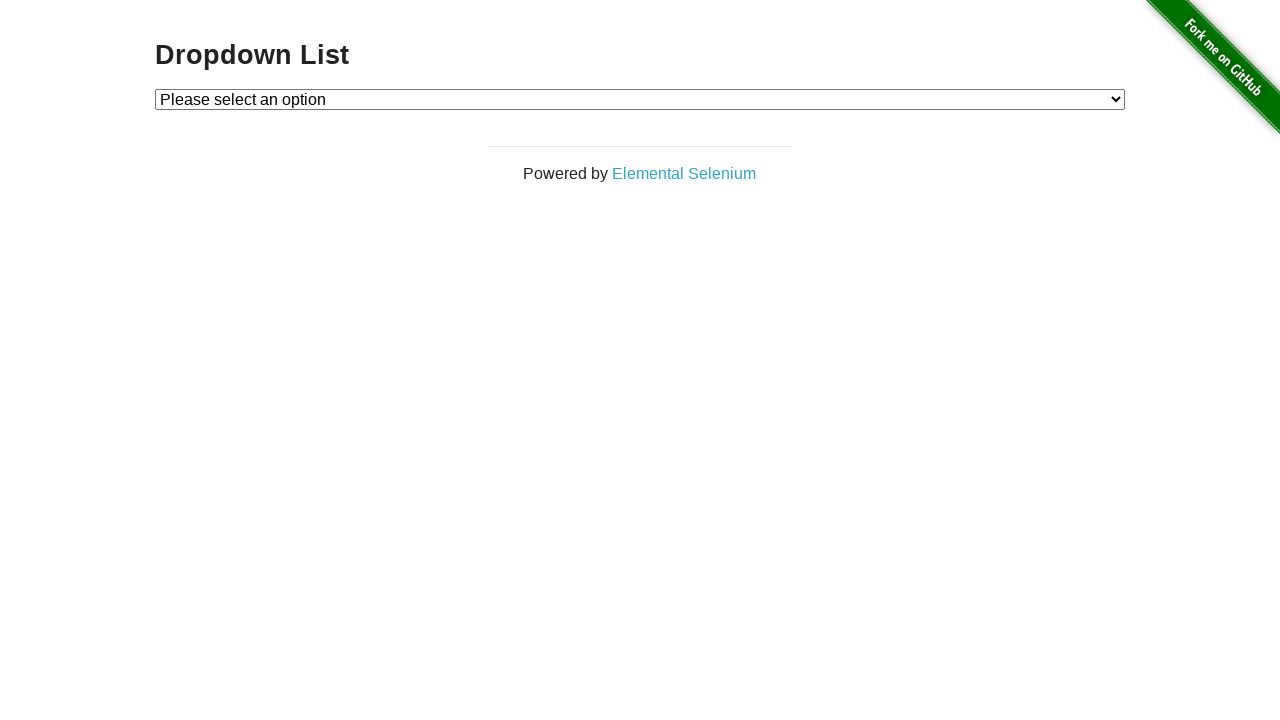

Retrieved the text content of the selected dropdown option
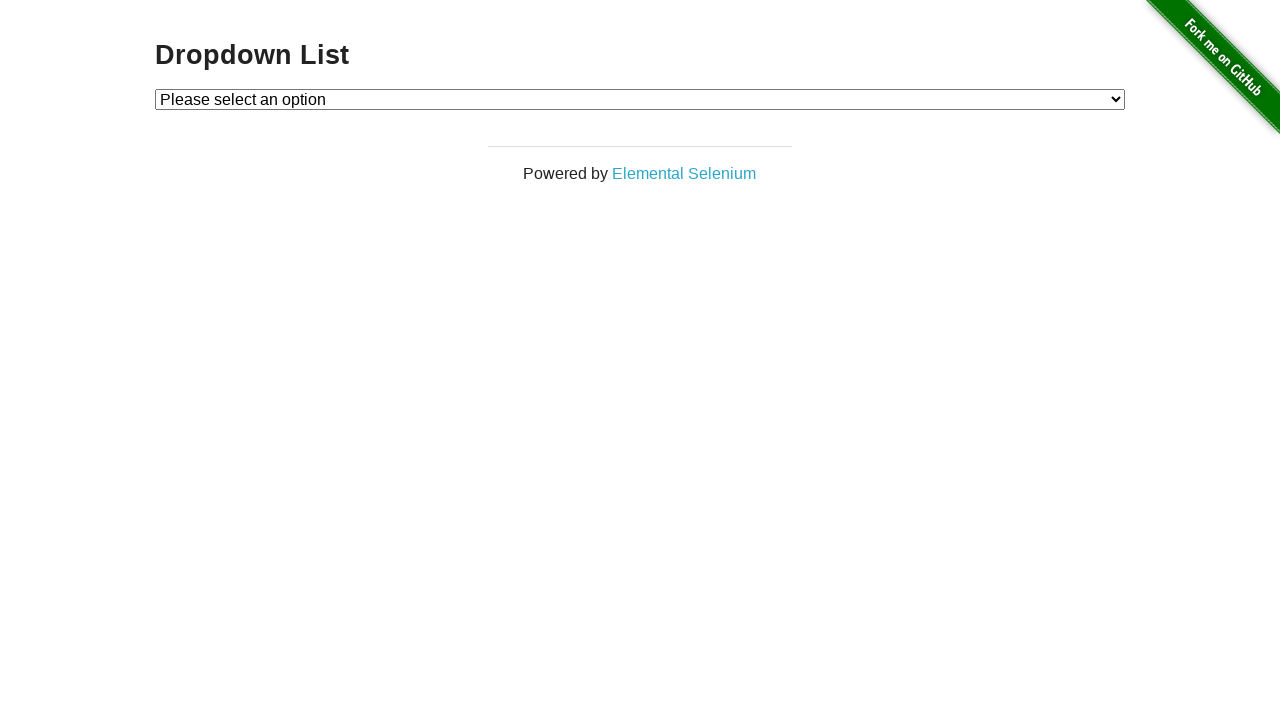

Verified that the default selected option is 'Please select an option'
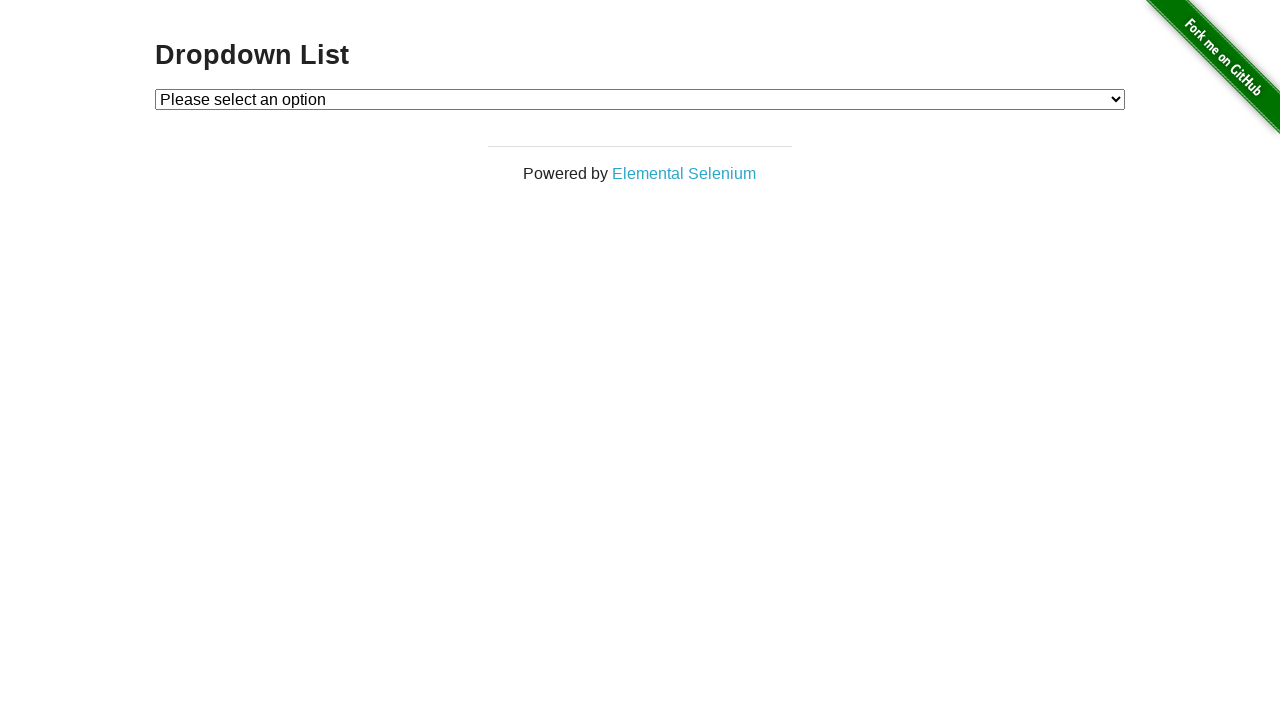

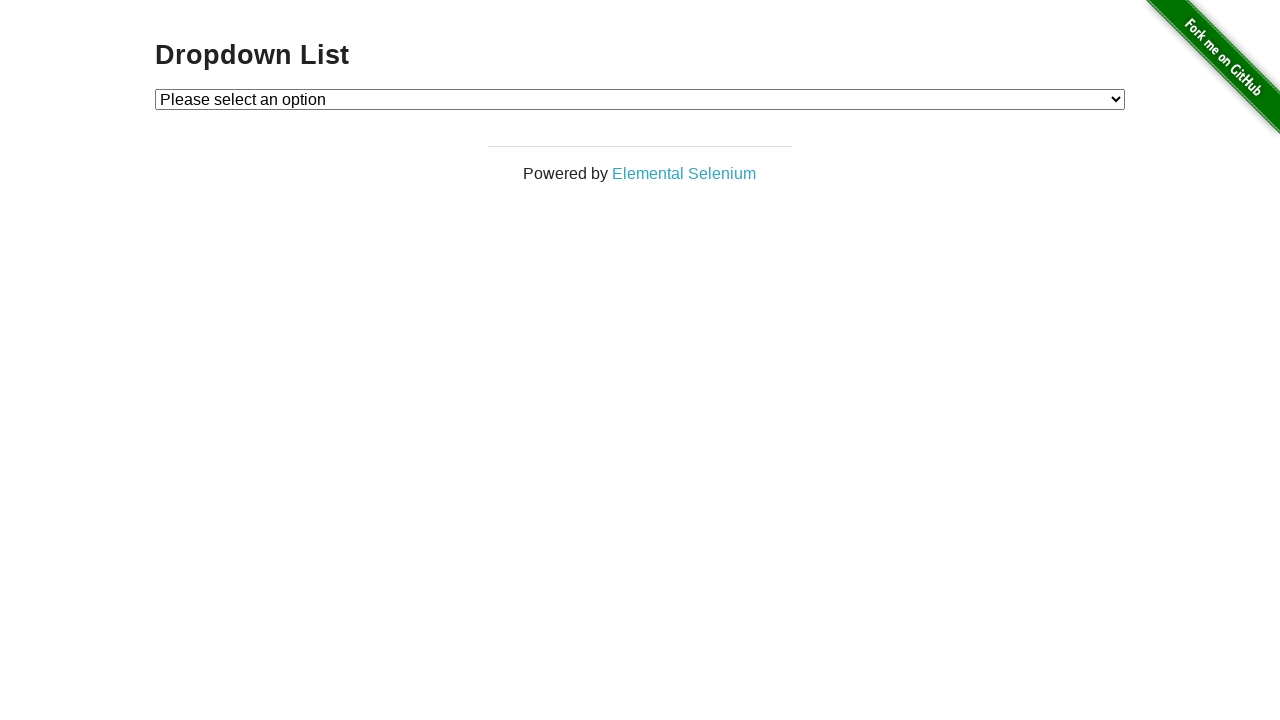